Tests JavaScript Prompt dialog handling by navigating to the alerts page, clicking the JS Prompt button, entering text into the prompt, accepting it, and verifying the entered text is displayed.

Starting URL: https://the-internet.herokuapp.com/

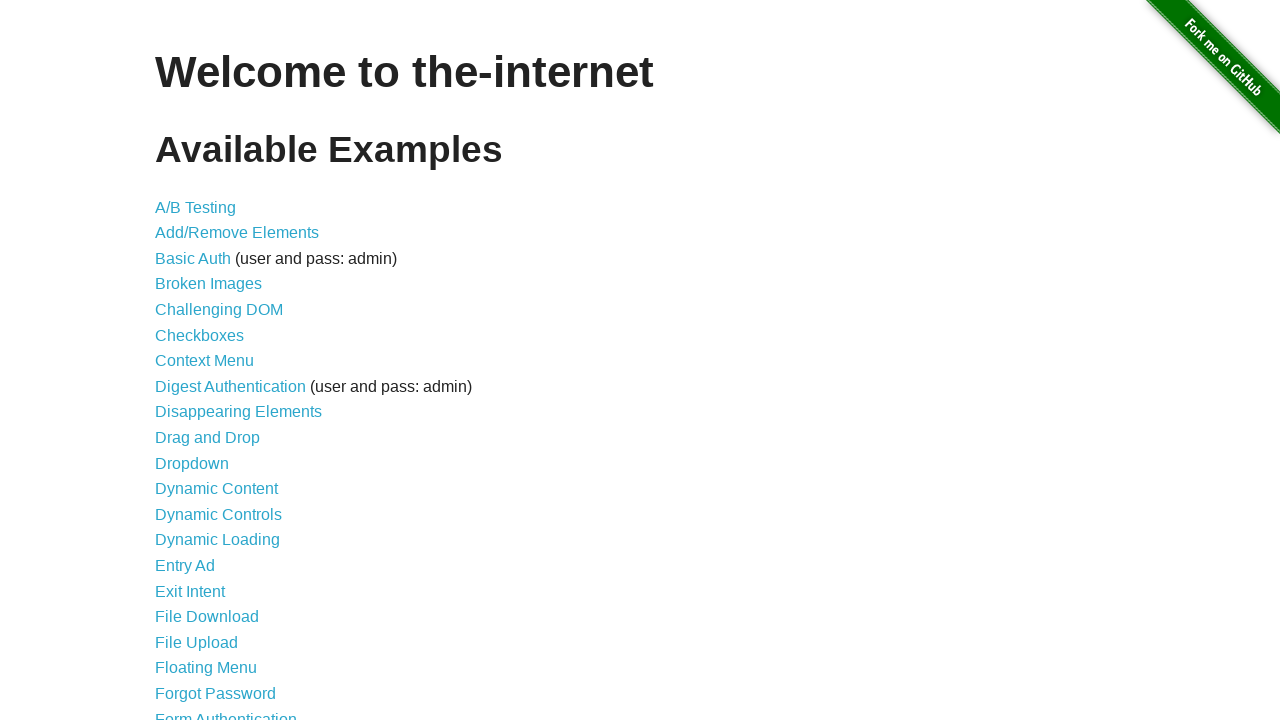

Clicked on JavaScript Alerts link to navigate to alerts page at (214, 361) on a:has-text('JavaScript Alerts')
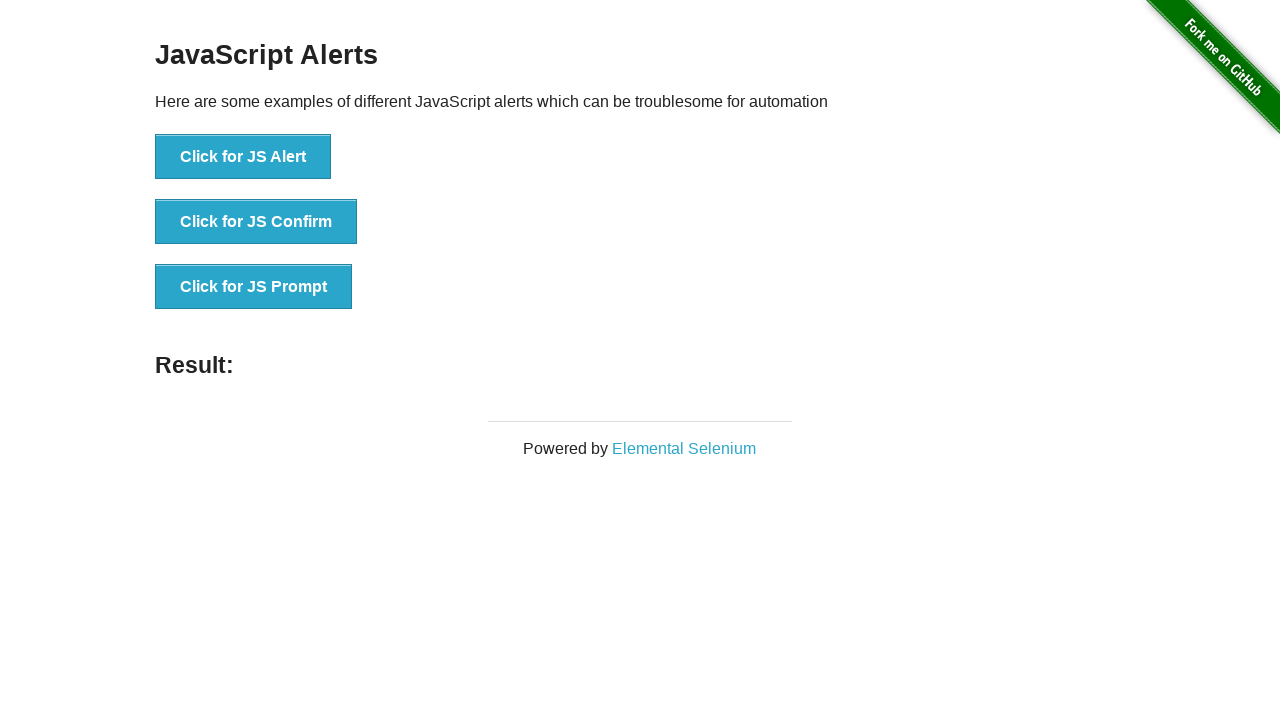

Set up dialog handler to accept prompt with text 'Hello from Playwright test'
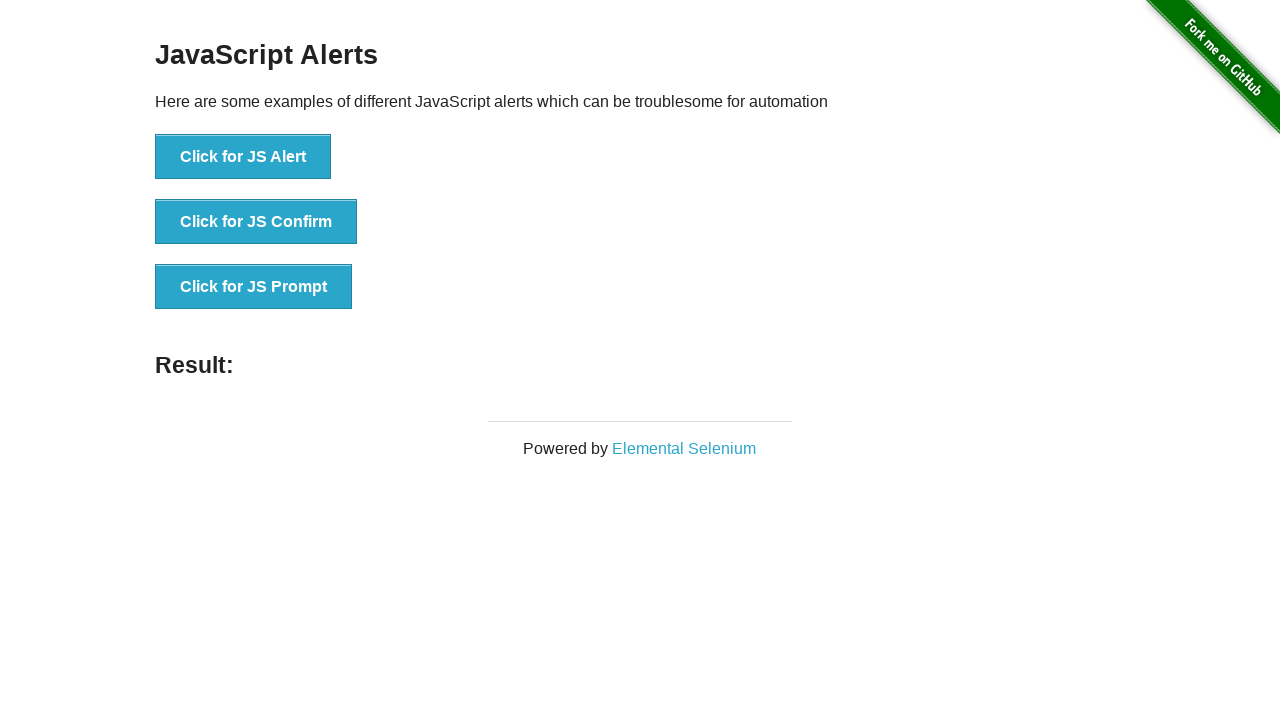

Clicked the JS Prompt button to trigger prompt dialog at (254, 287) on button:has-text('Click for JS Prompt')
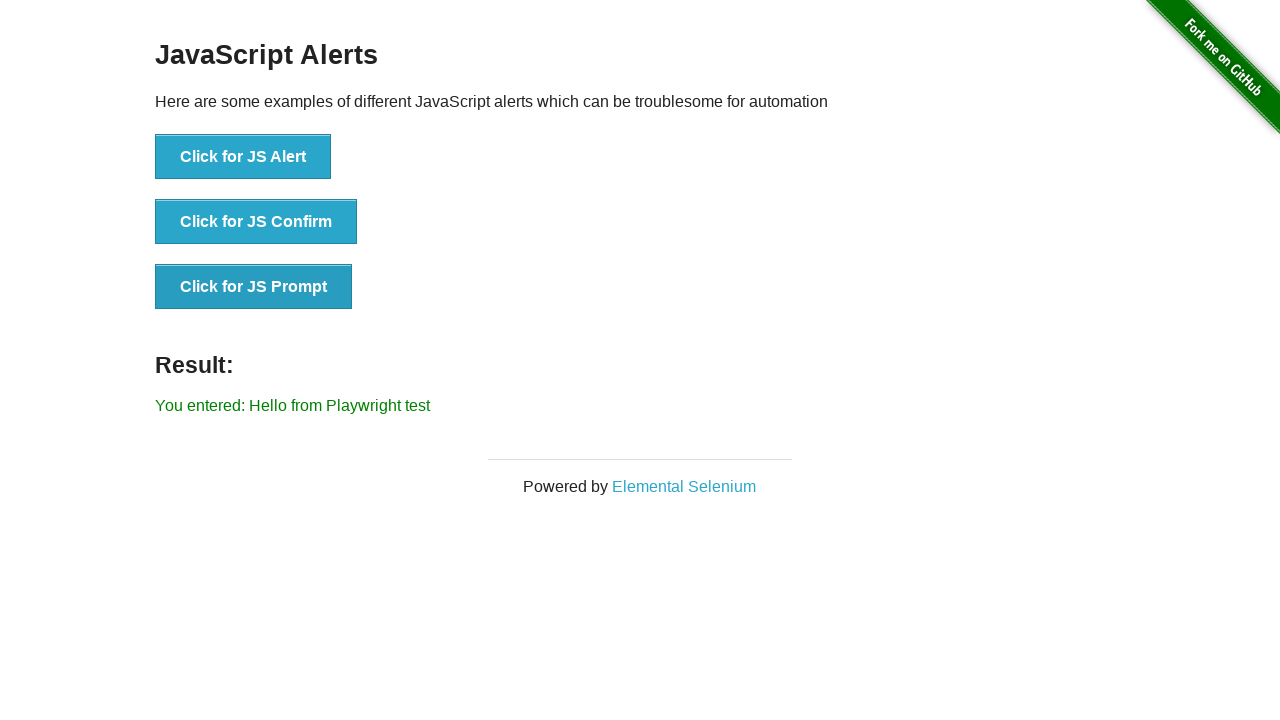

Result element appeared on page after accepting prompt
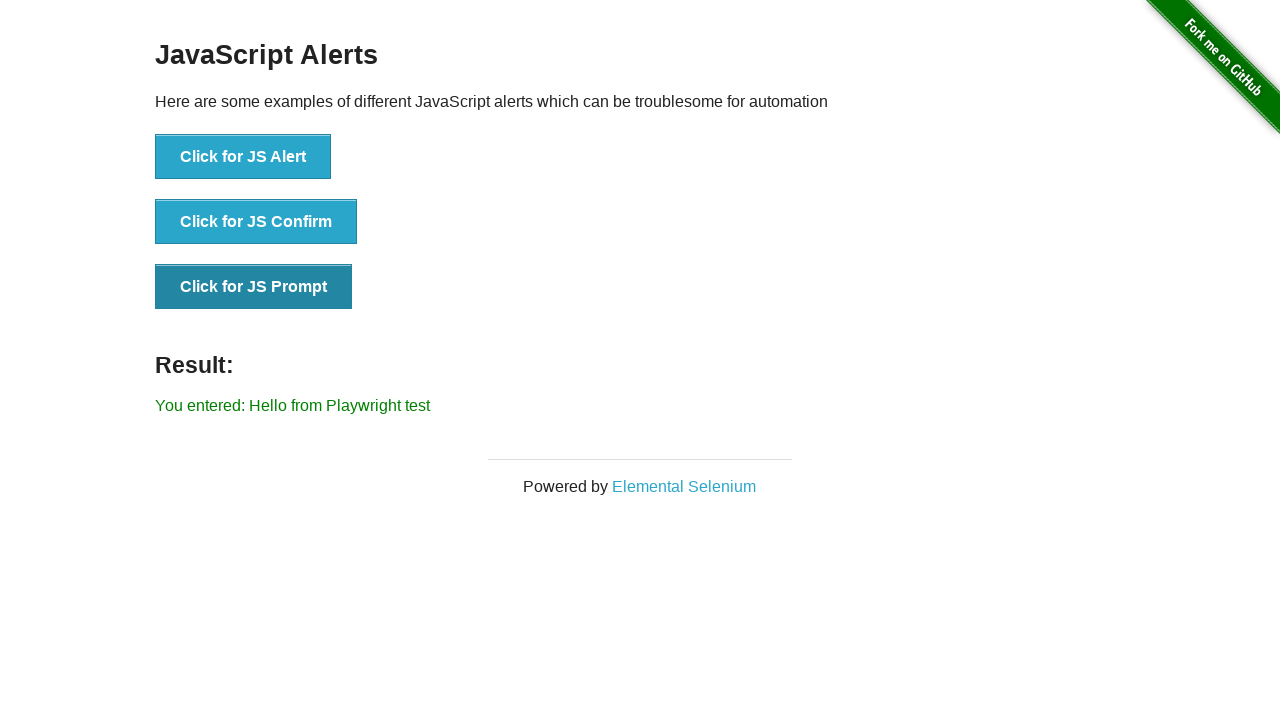

Retrieved text content from result element
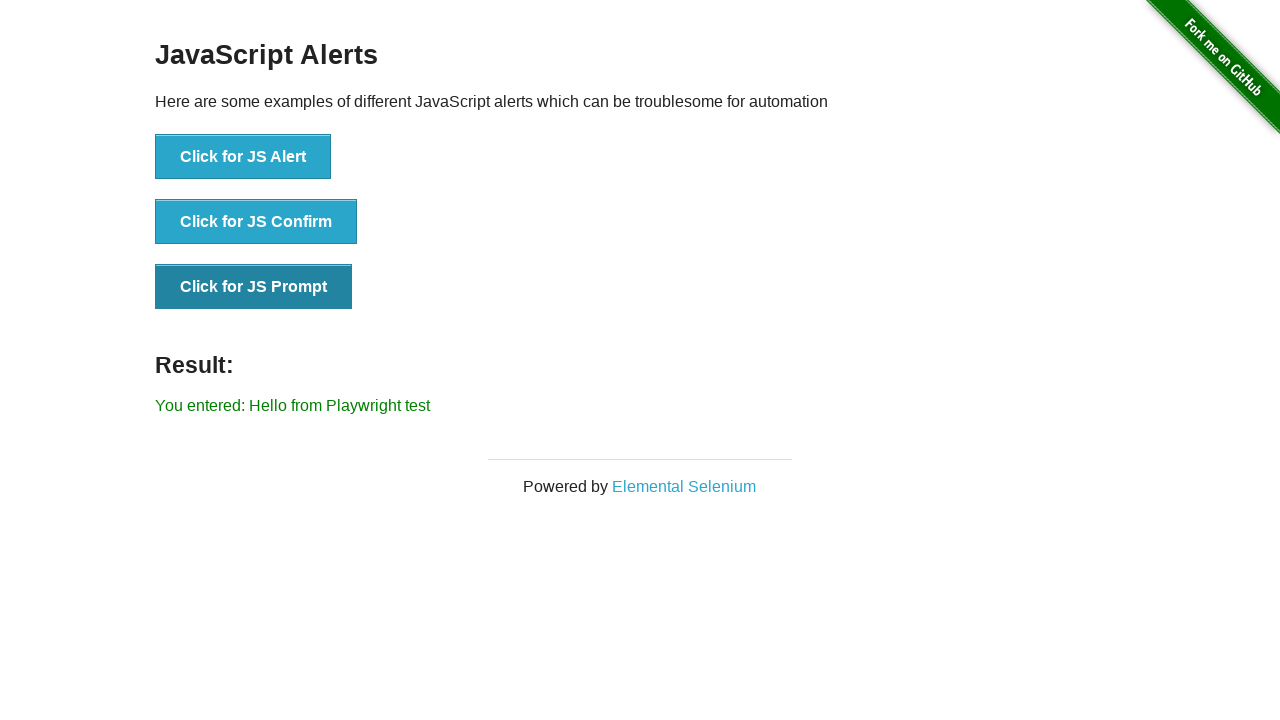

Verified that entered text 'Hello from Playwright test' is displayed in result
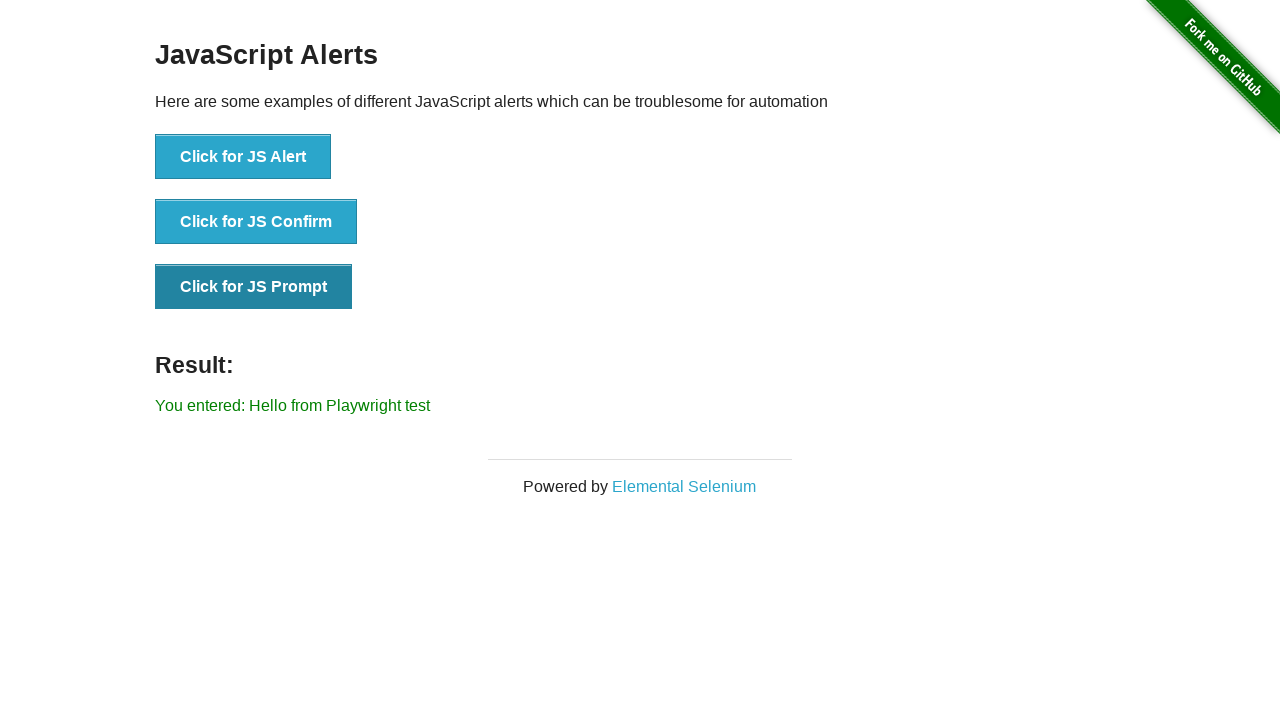

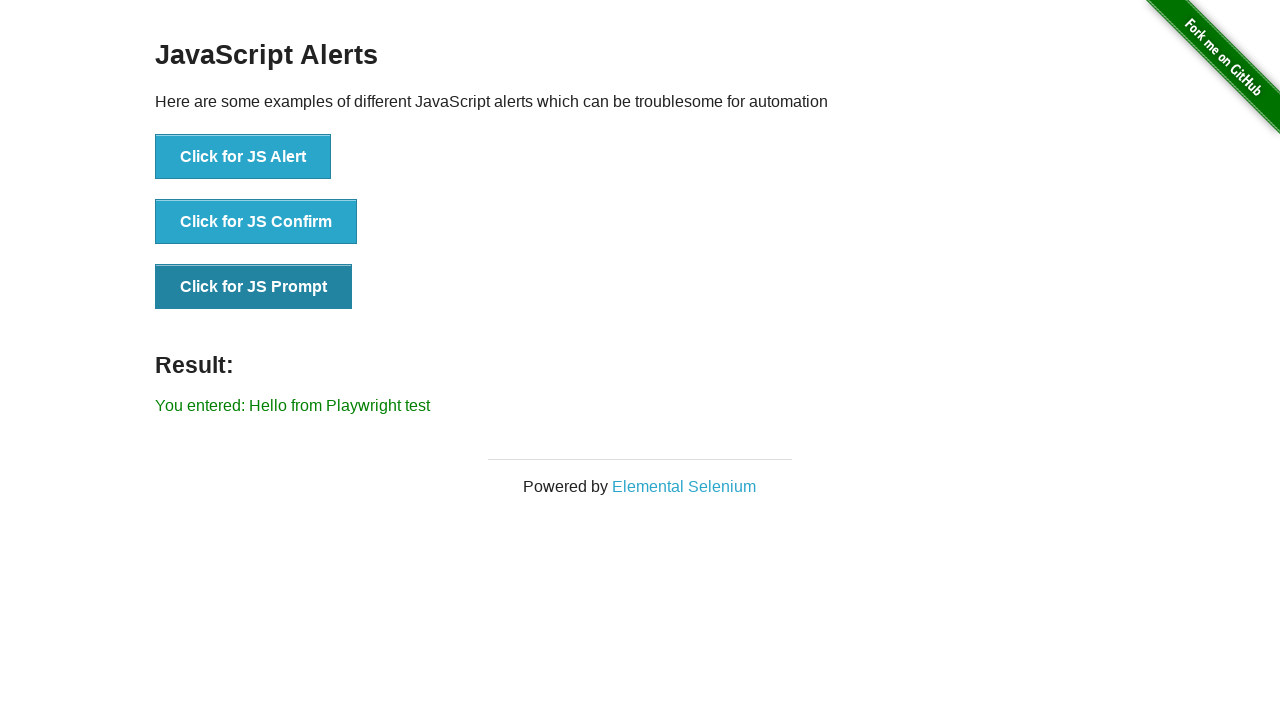